Tests hover functionality by hovering over an element and clicking a revealed link

Starting URL: https://rahulshettyacademy.com/AutomationPractice

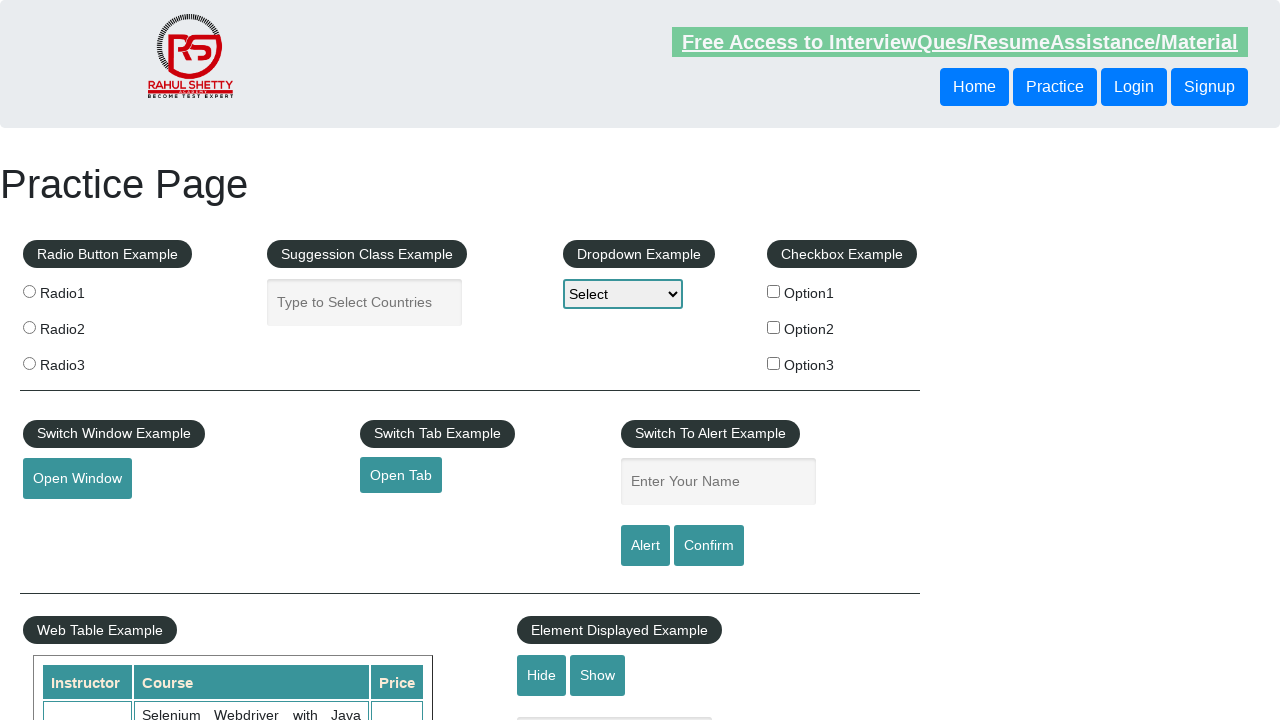

Hovered over the mouse hover element at (83, 361) on #mousehover
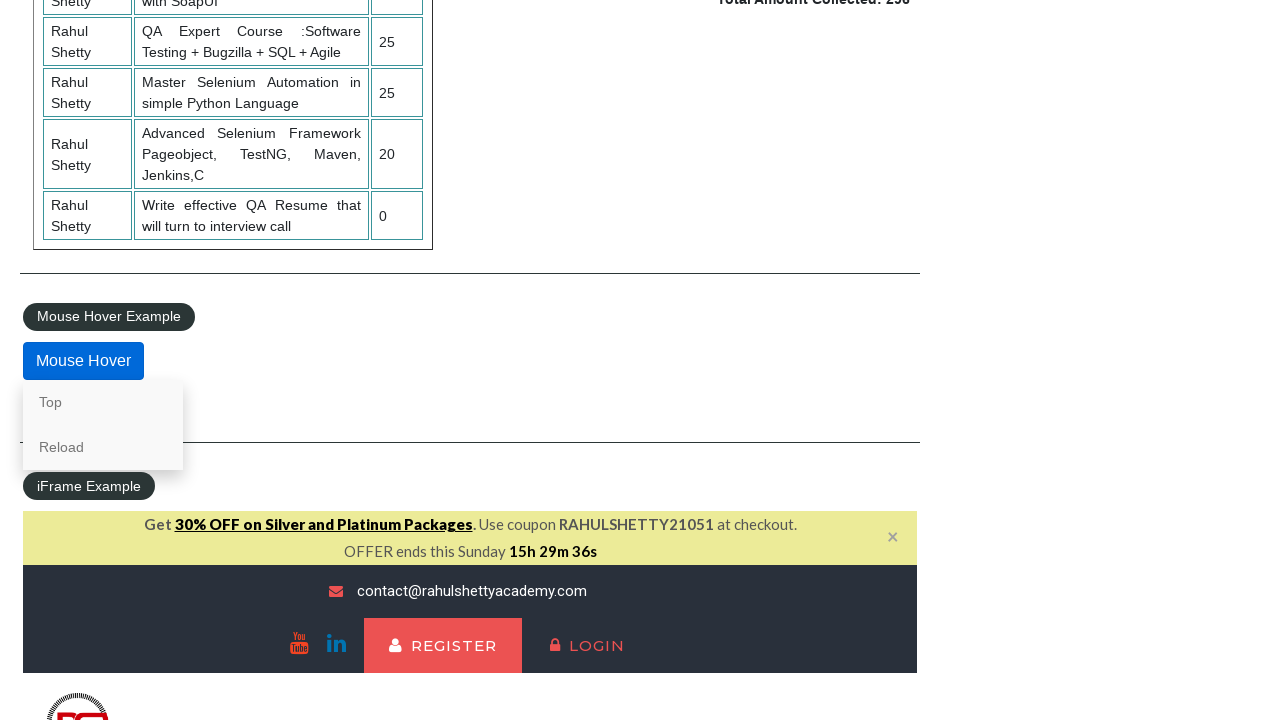

Clicked the 'Top' link revealed on hover at (103, 402) on [href="#top"]
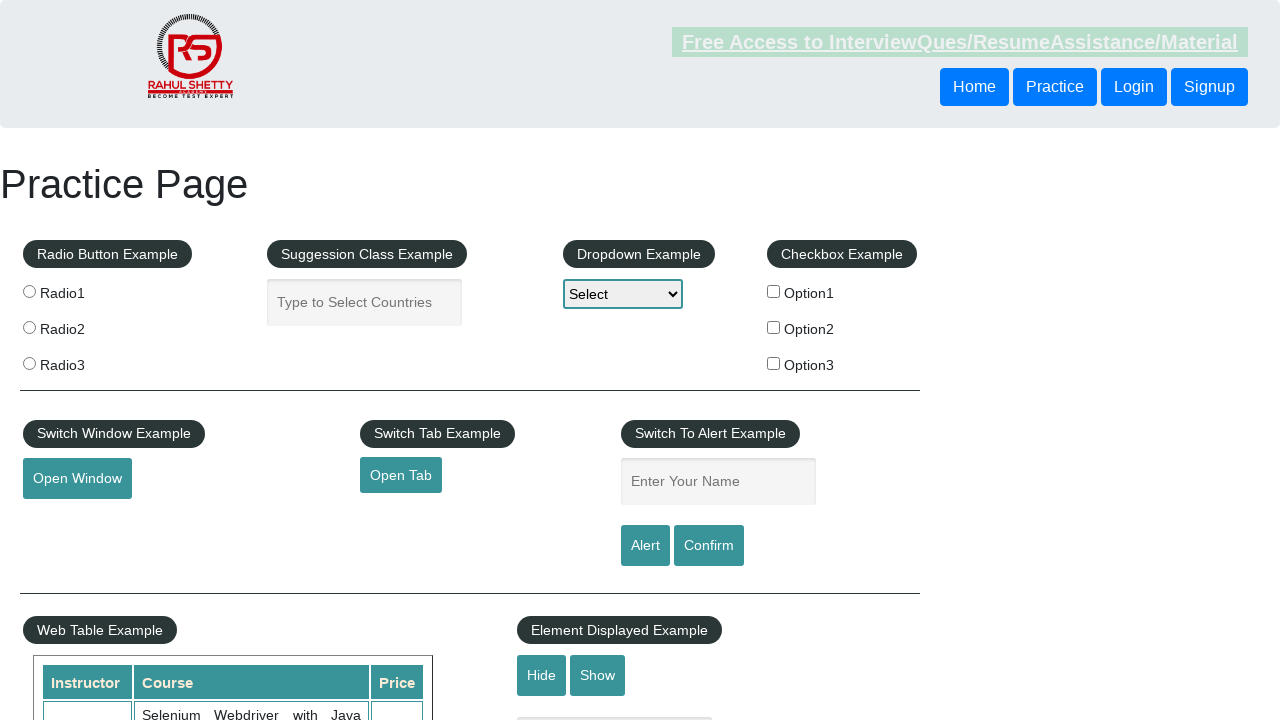

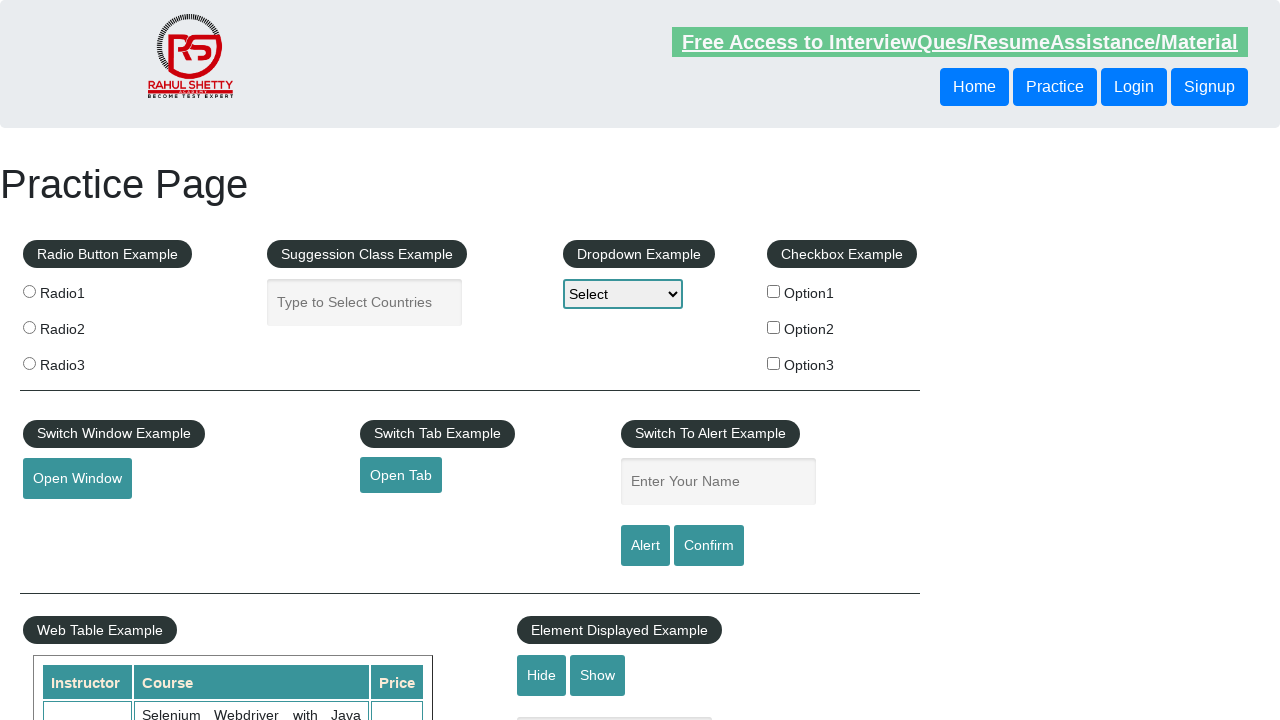